Navigates to Flipkart homepage and waits for the page to load

Starting URL: https://www.flipkart.com

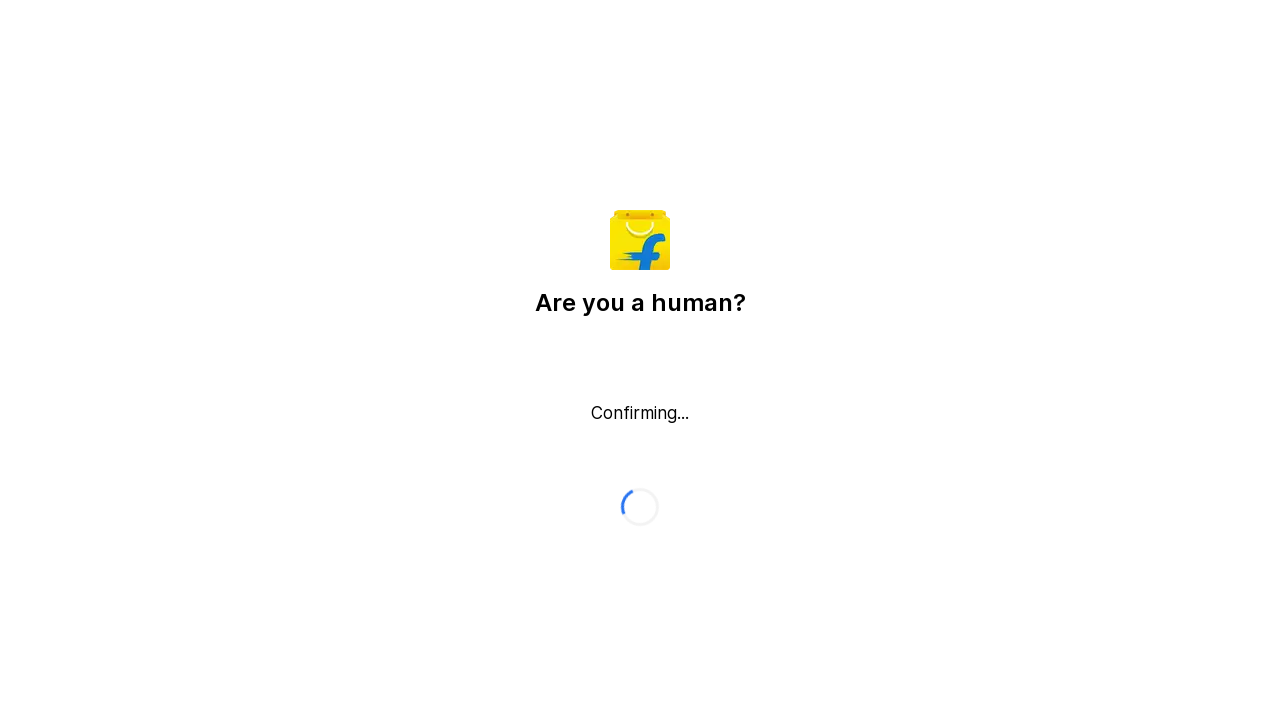

Flipkart homepage loaded and network idle state reached
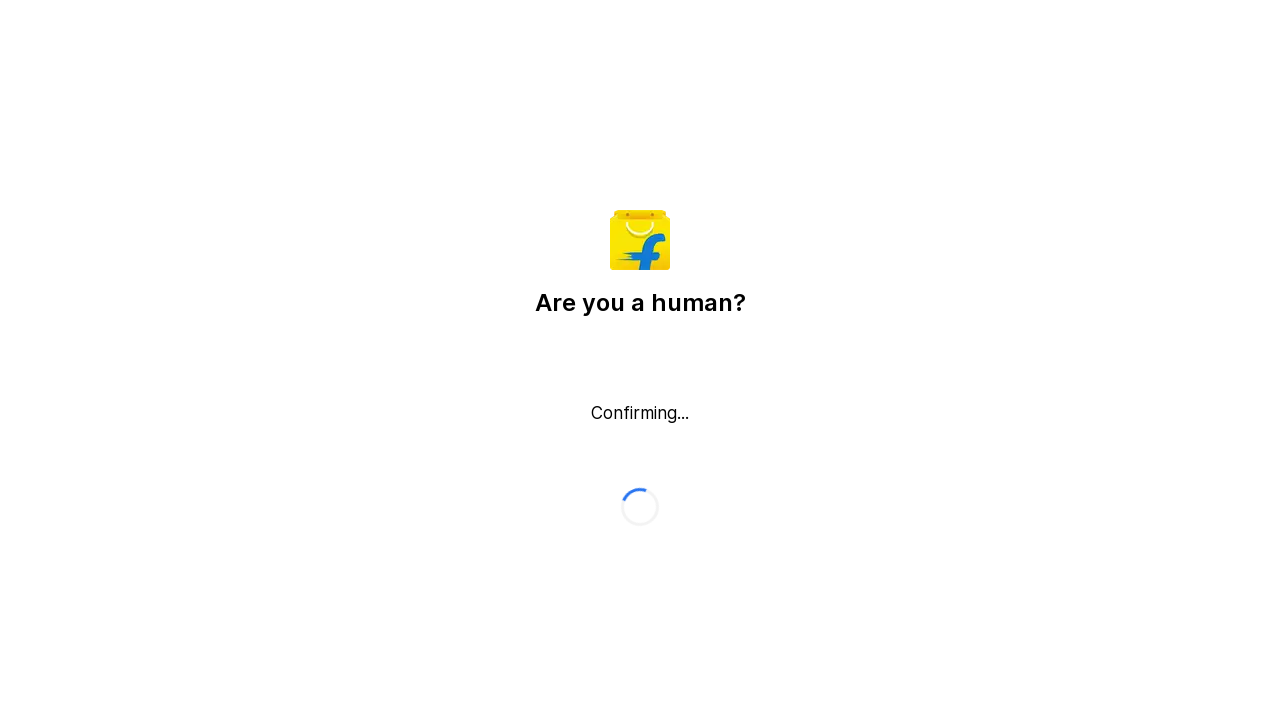

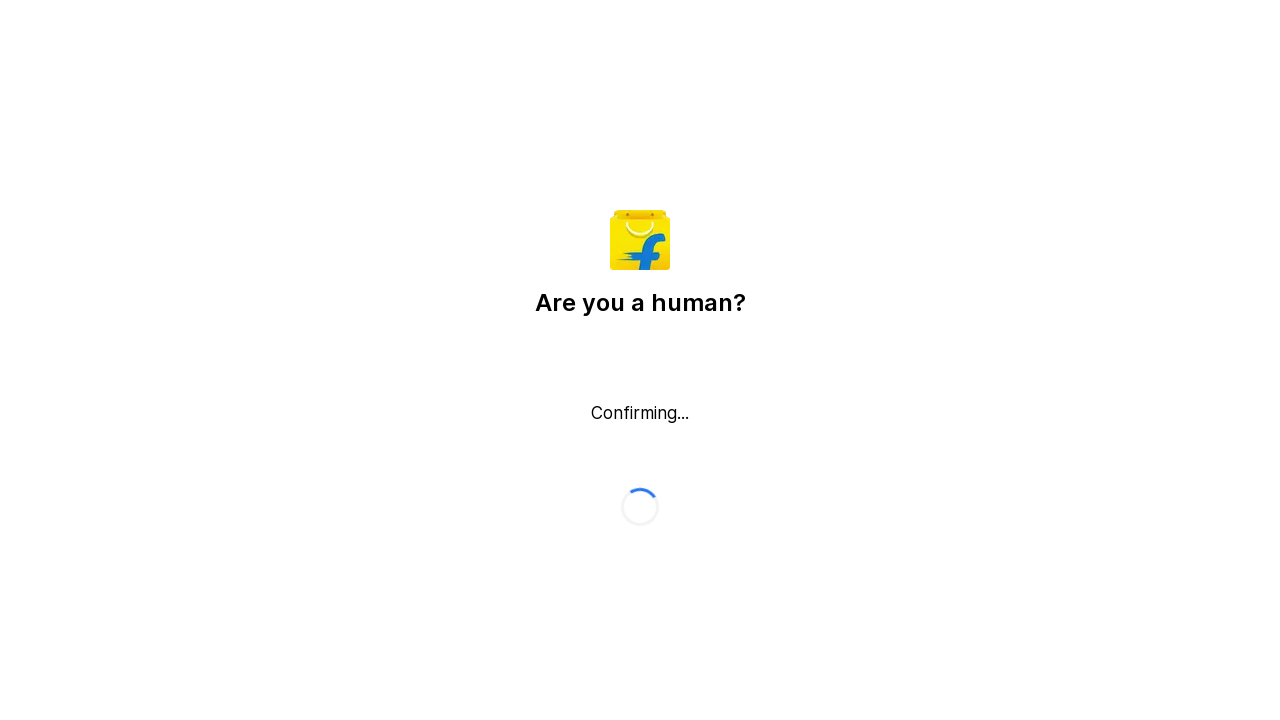